Navigates to a learning platform and clicks on the sign in link

Starting URL: https://learn.letskodeit.com/

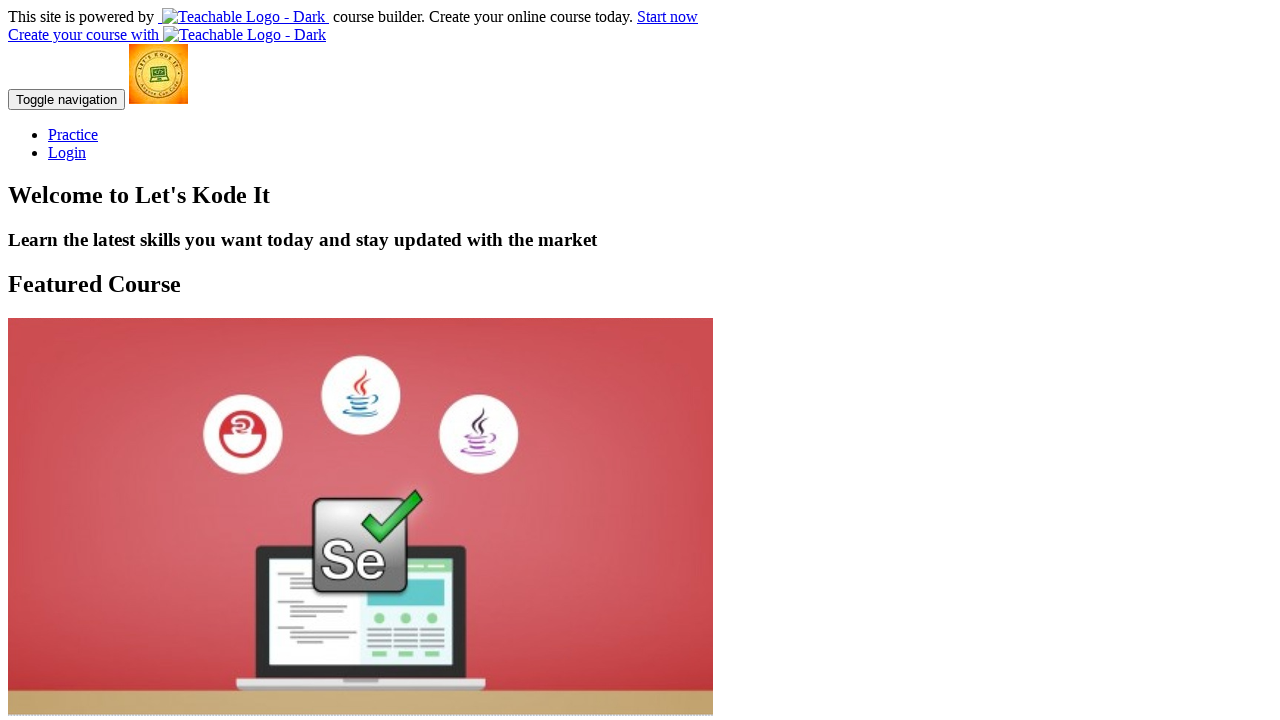

Navigated to learning platform at https://learn.letskodeit.com/
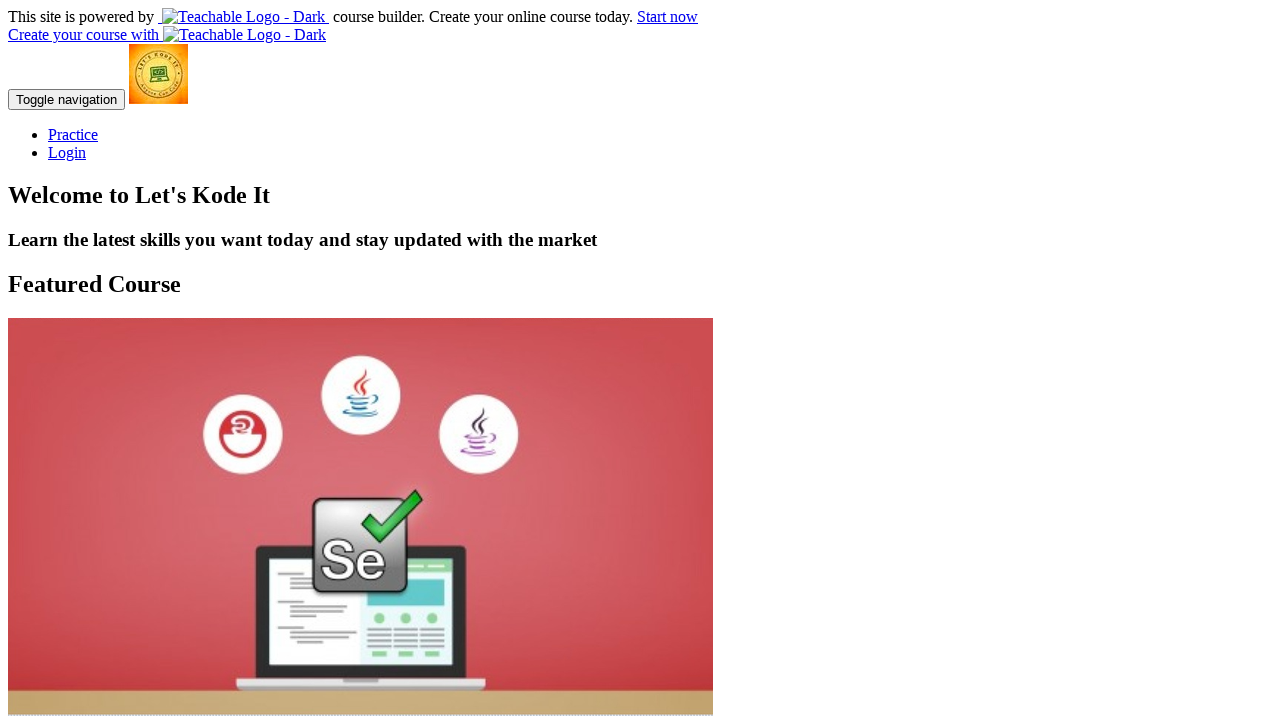

Clicked on the sign in link at (67, 152) on a[href='/sign_in']
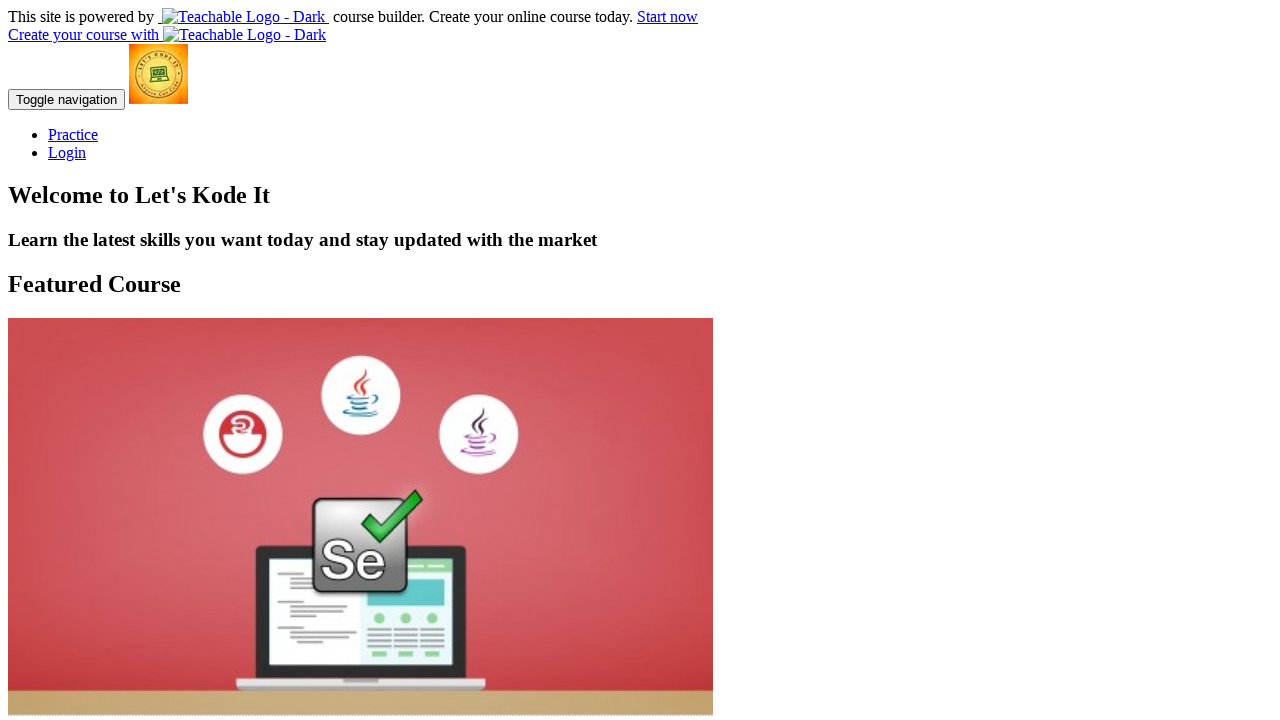

Waited for the sign in page to load
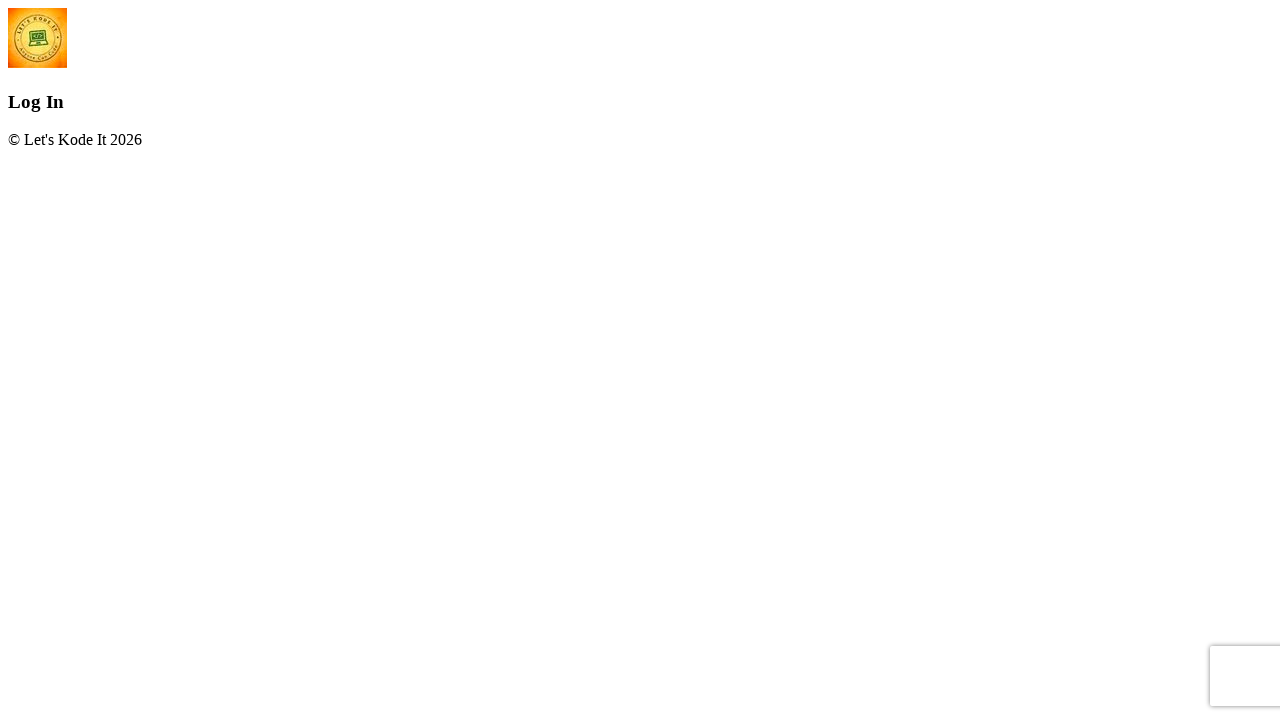

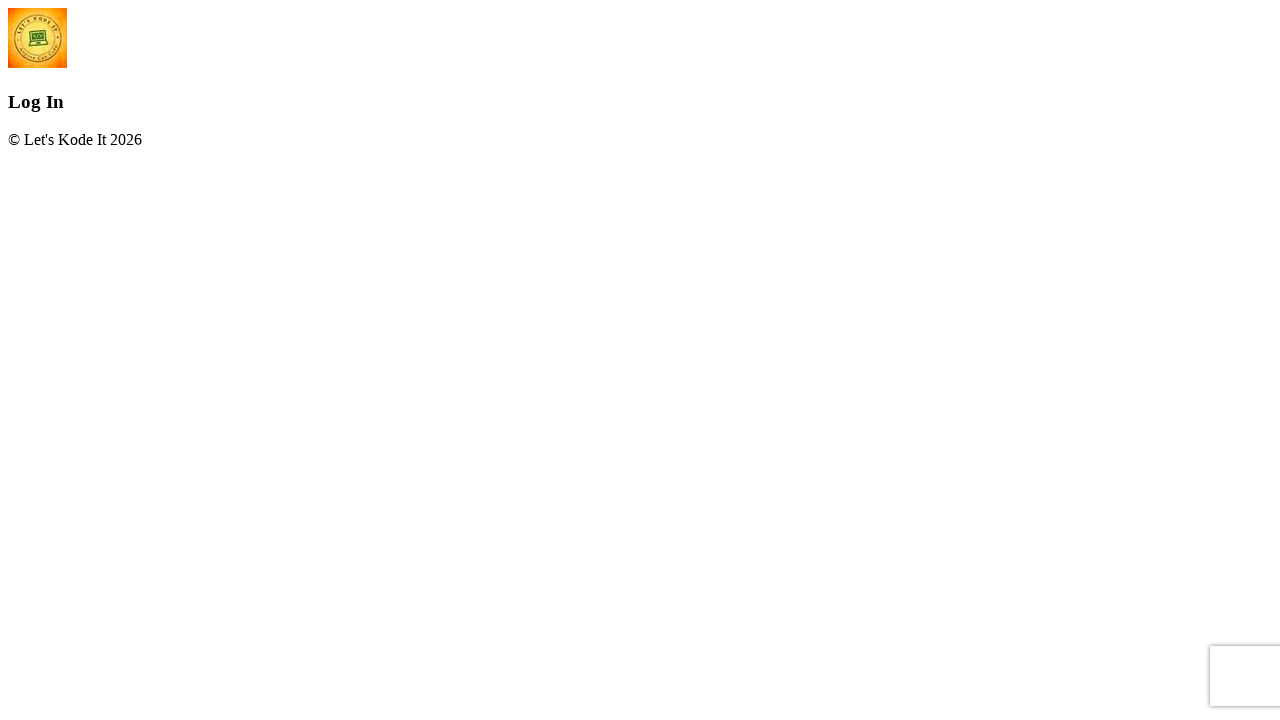